Tests drag and drop functionality by dragging box A to box B on a demo page

Starting URL: https://the-internet.herokuapp.com/drag_and_drop

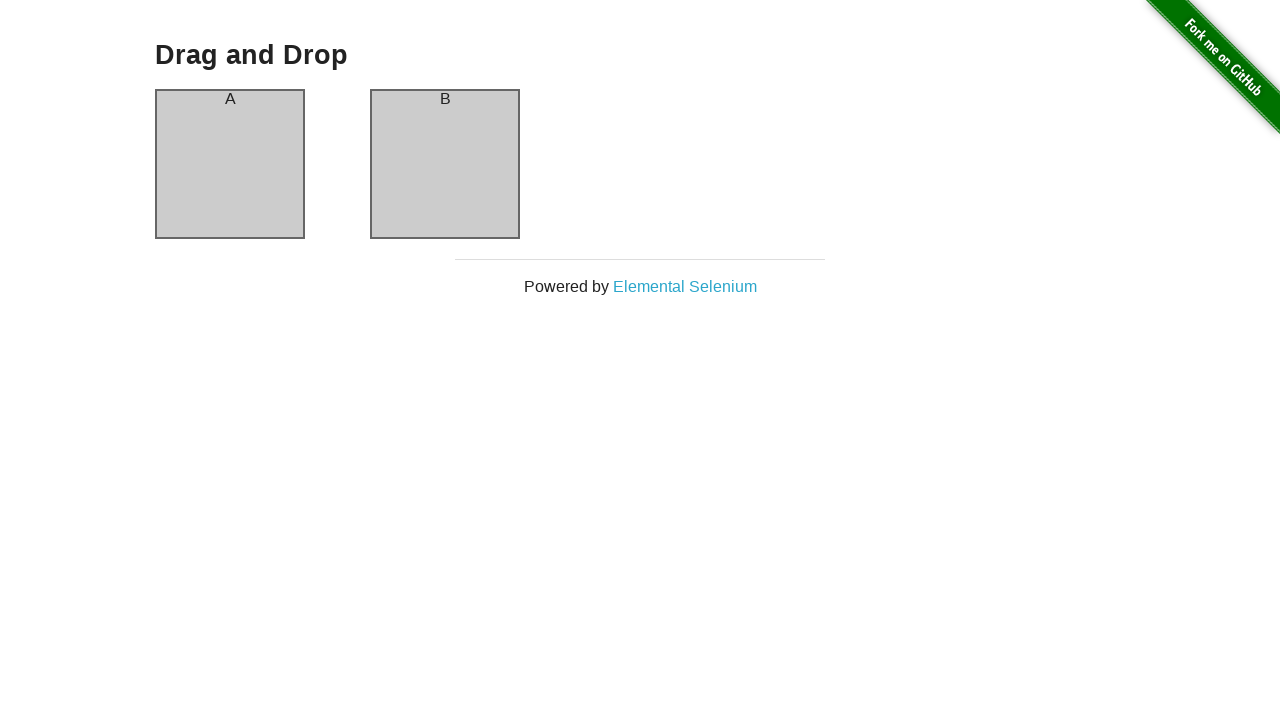

Located box A element
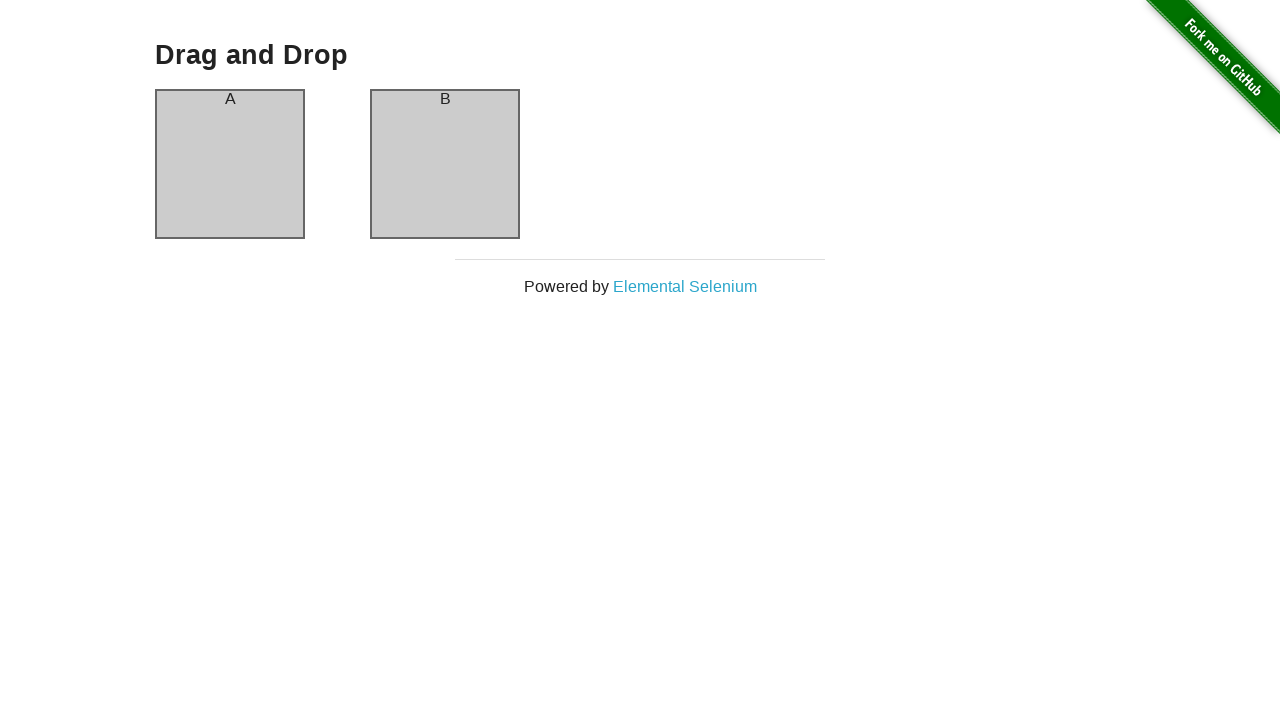

Located box B element
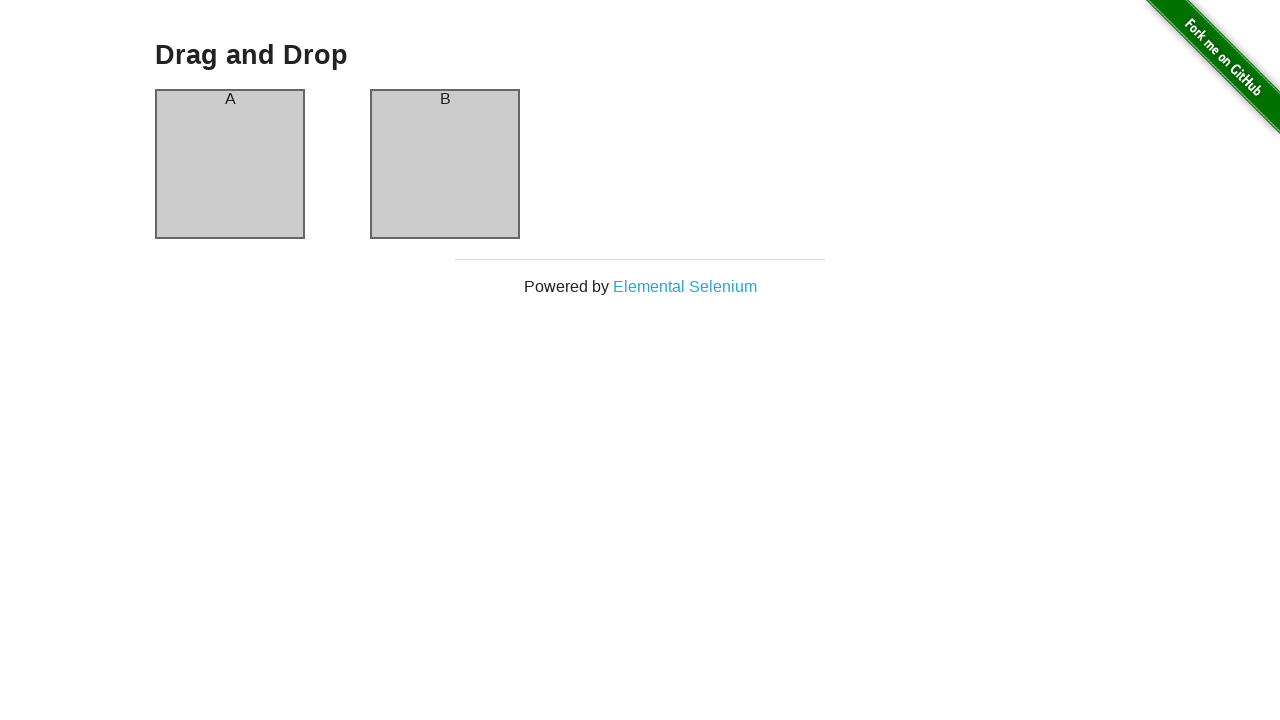

Dragged box A to box B at (445, 164)
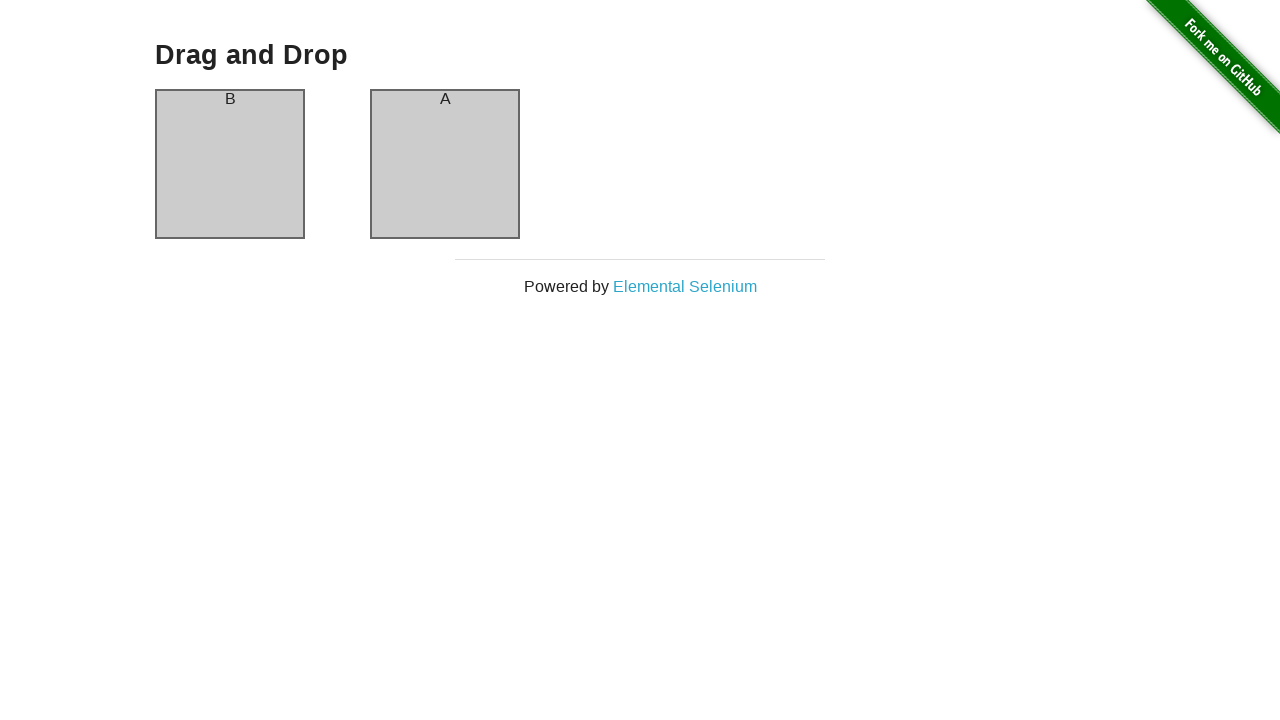

Verified box A is visible after drag operation
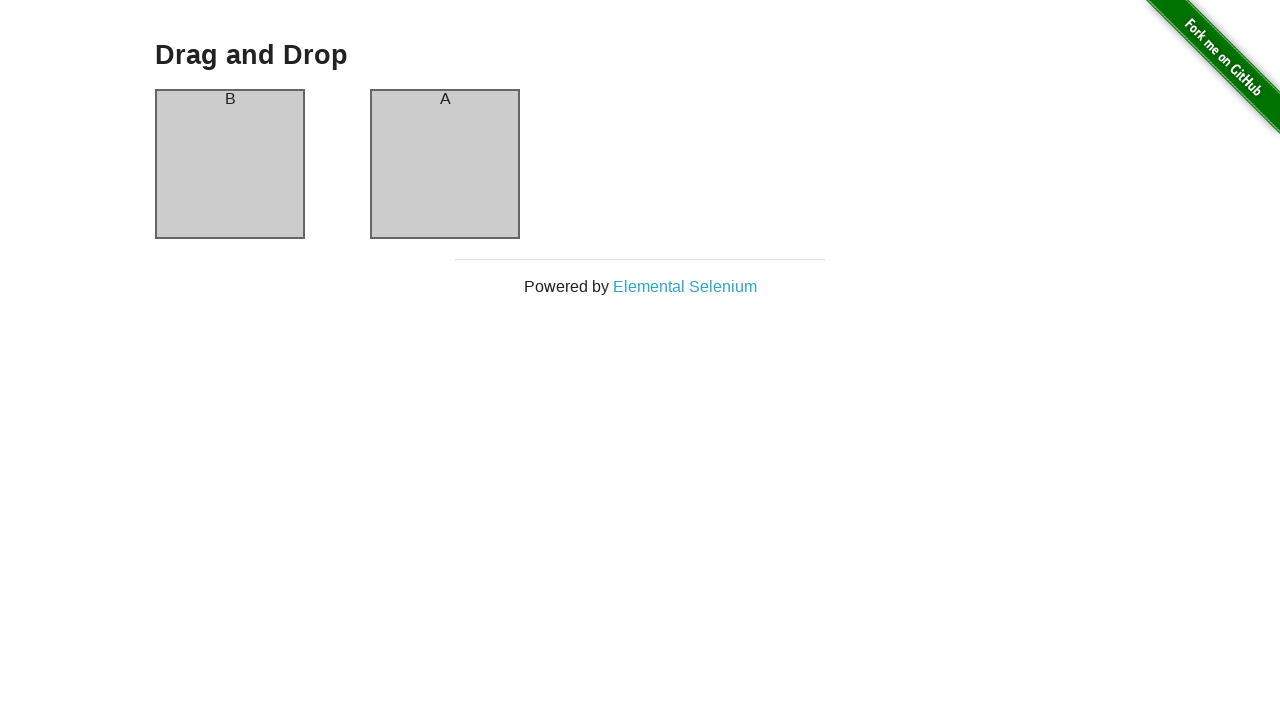

Verified box B is visible after drag operation
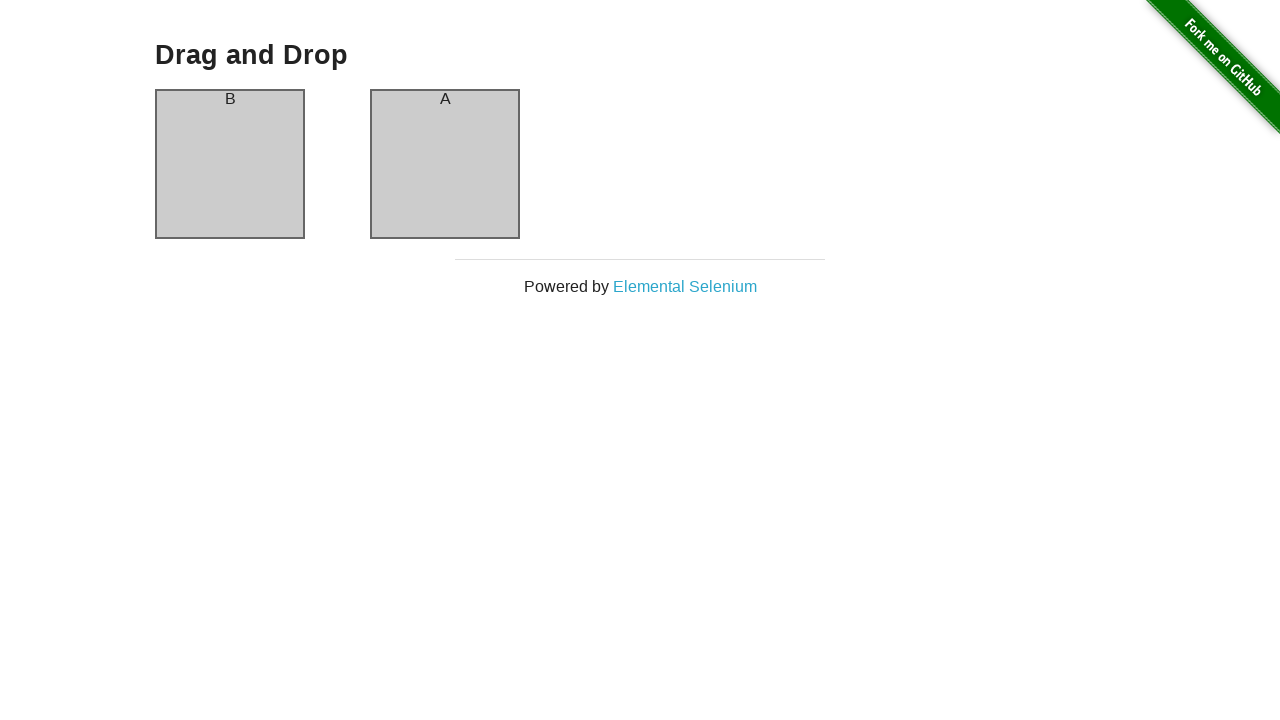

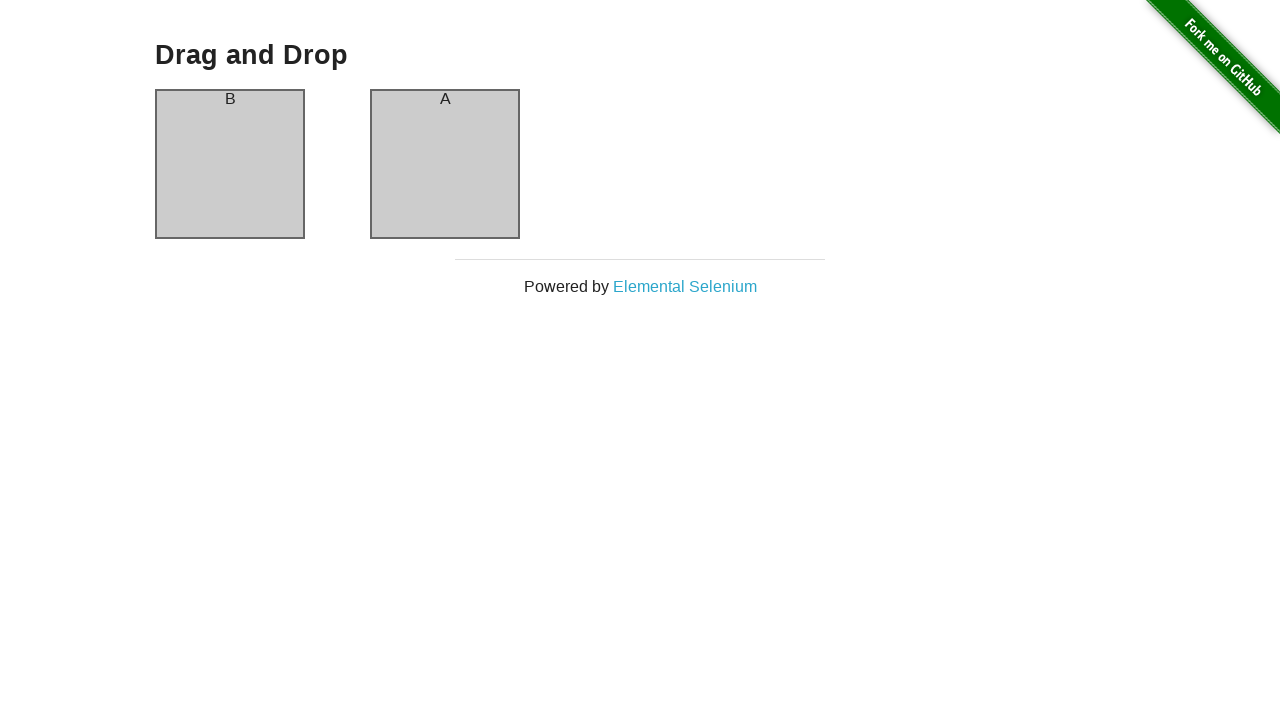